Tests mouse hover functionality by hovering over the first user avatar image and verifying that the hidden caption becomes visible

Starting URL: https://the-internet.herokuapp.com/hovers

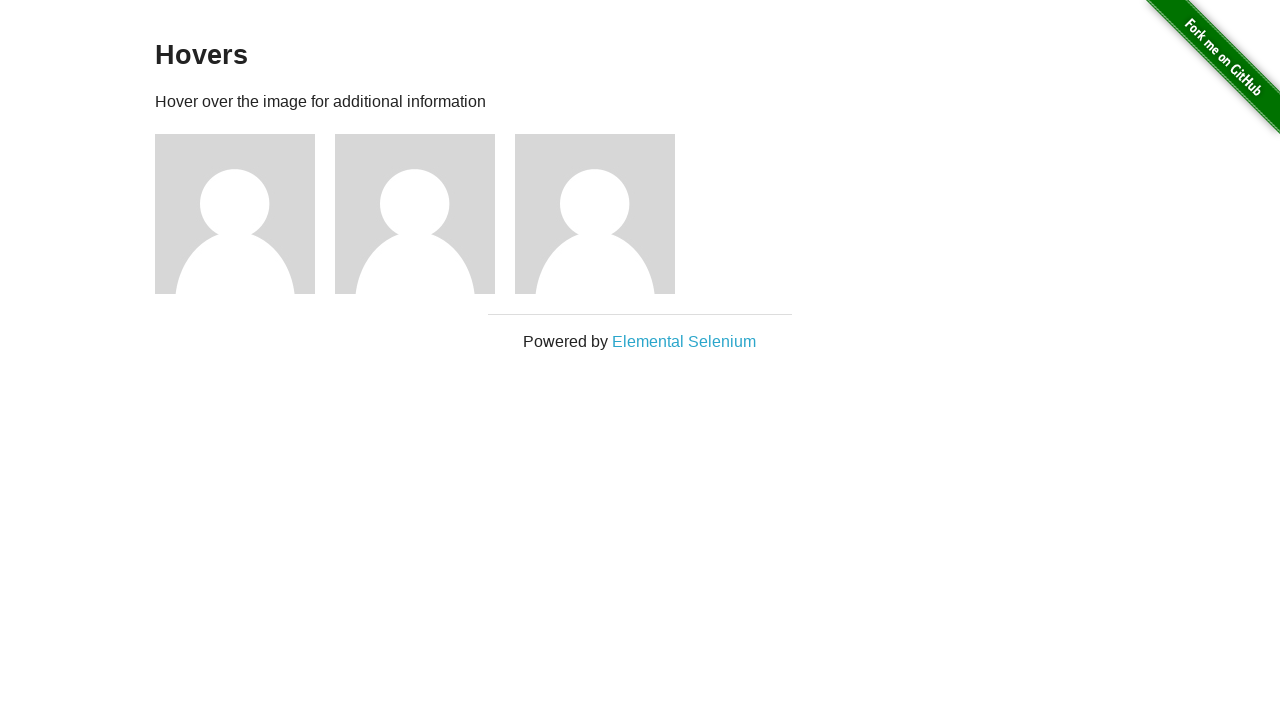

Navigated to the hovers test page
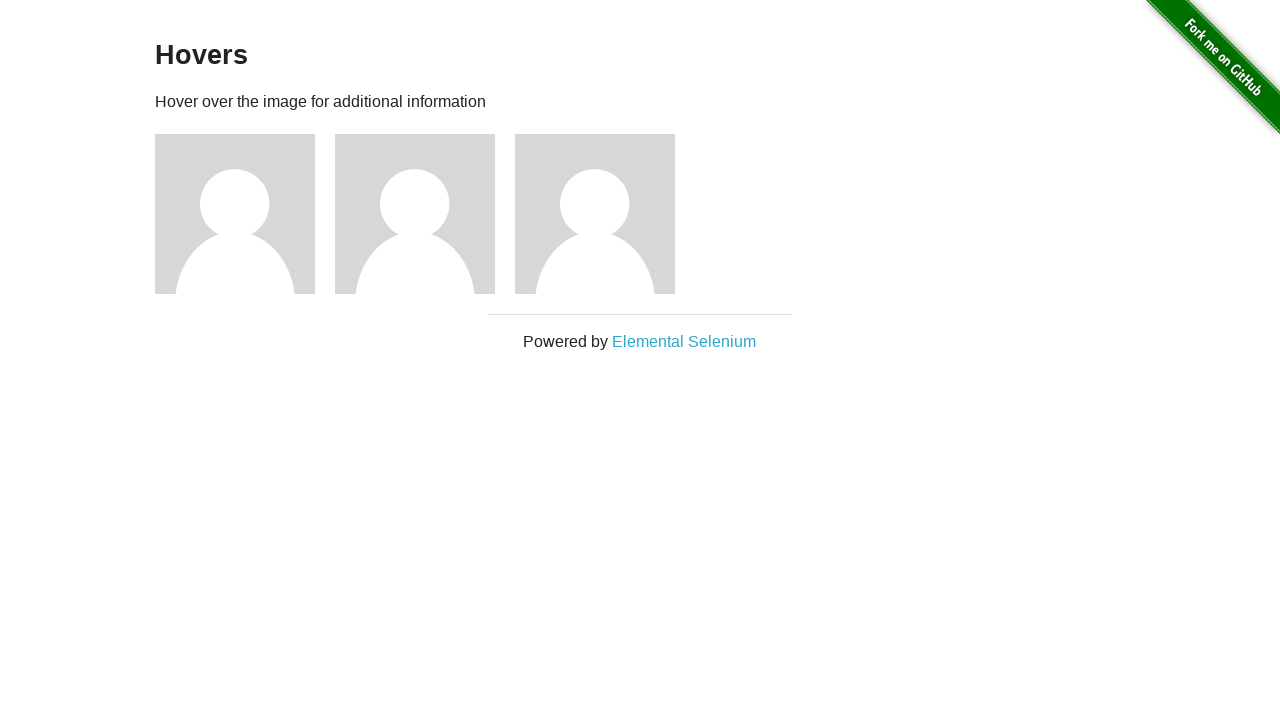

Hovered over the first user avatar image at (235, 214) on .figure:nth-child(3) img
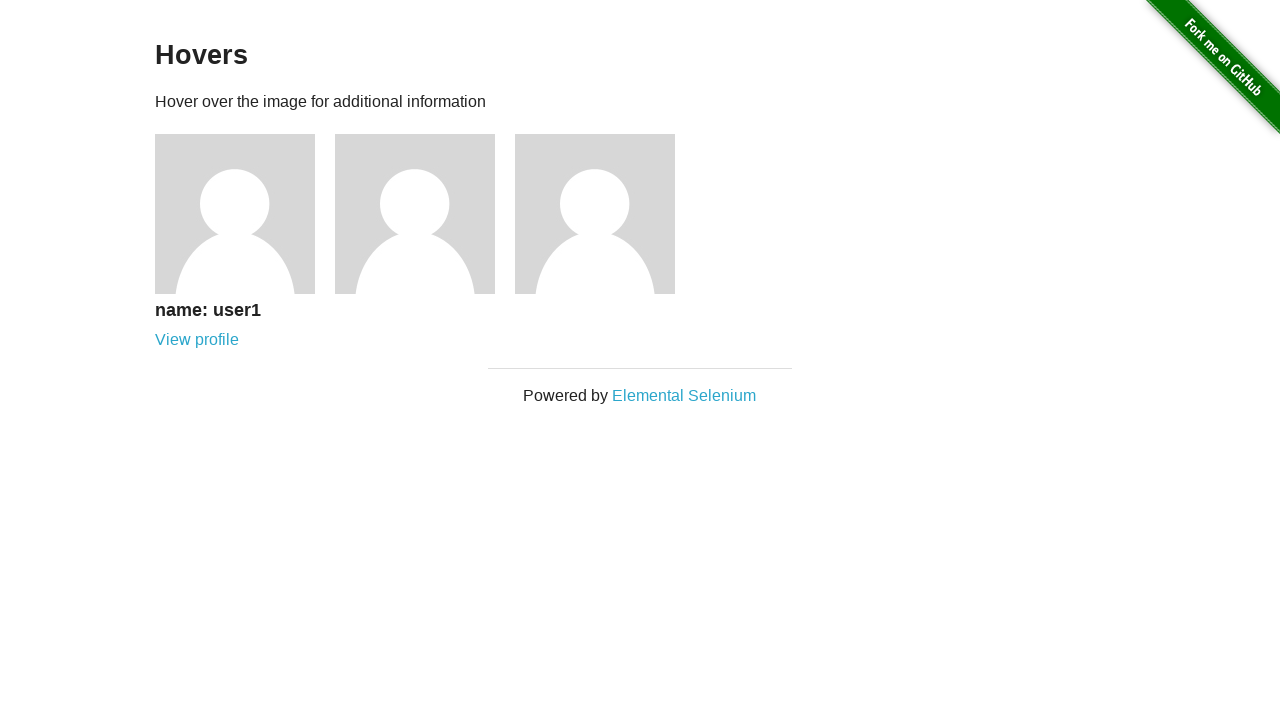

Verified that the hidden caption became visible after hover
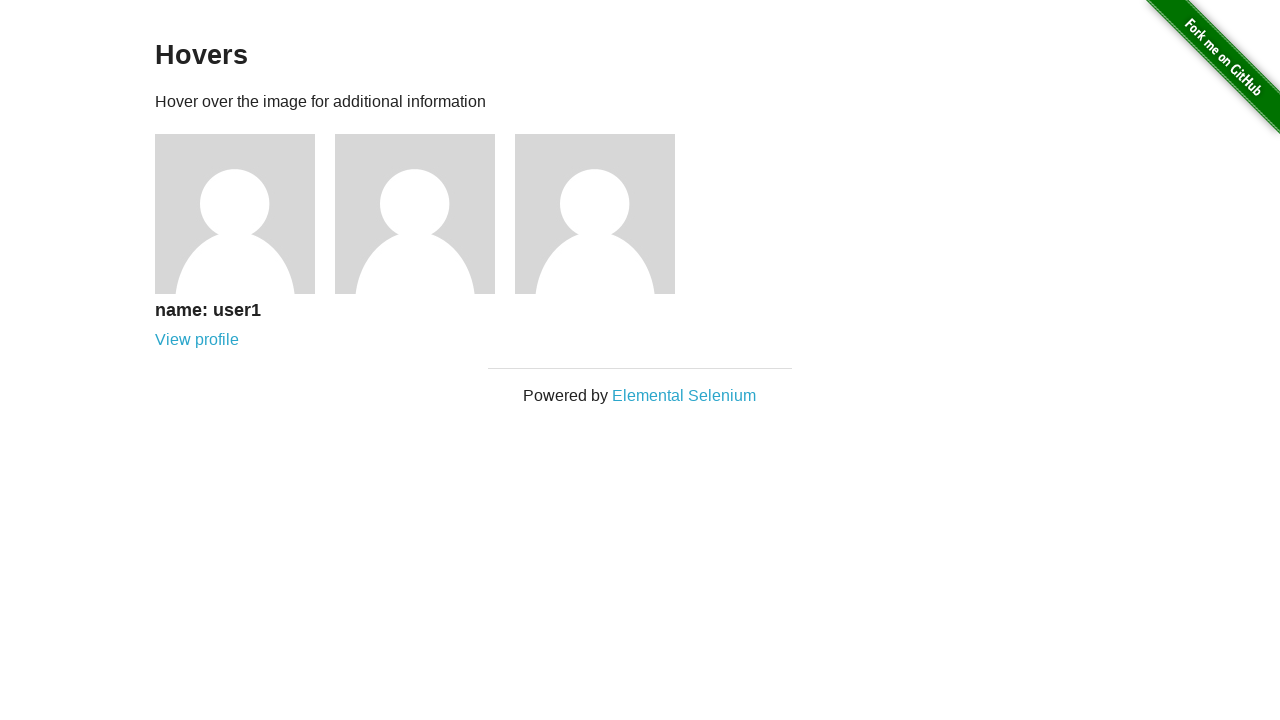

Confirmed the caption is visible and assertion passed
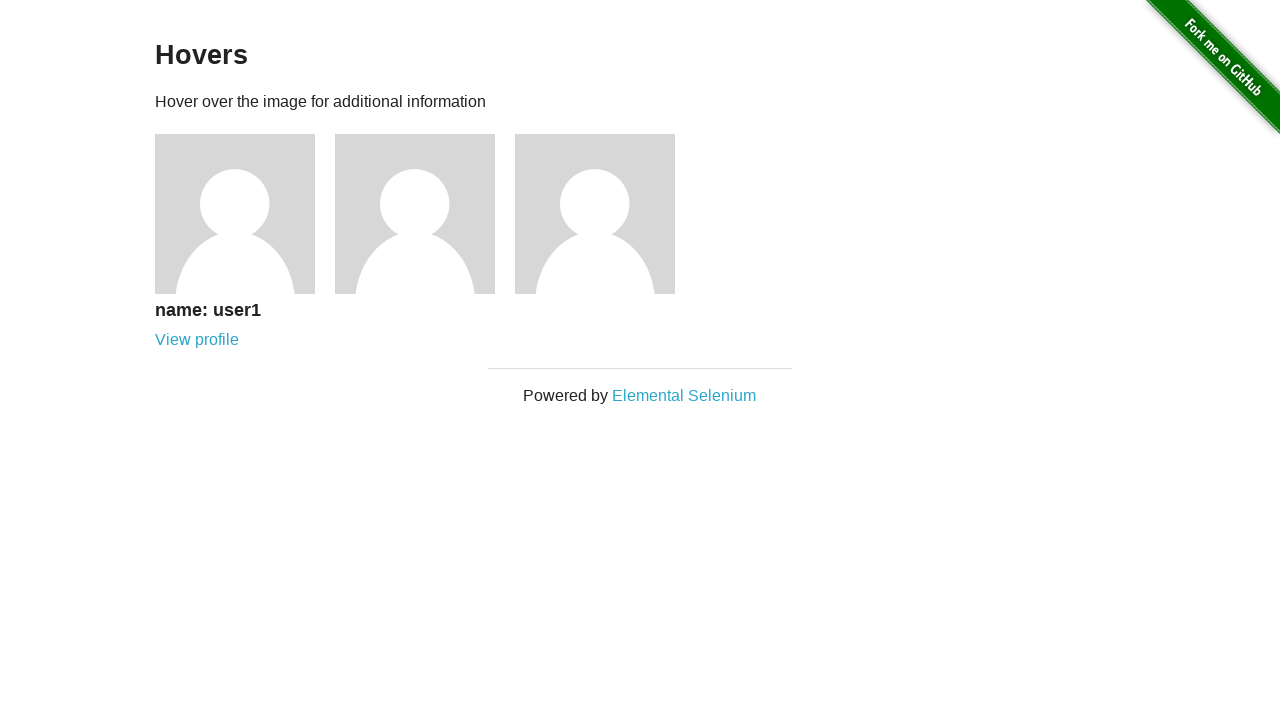

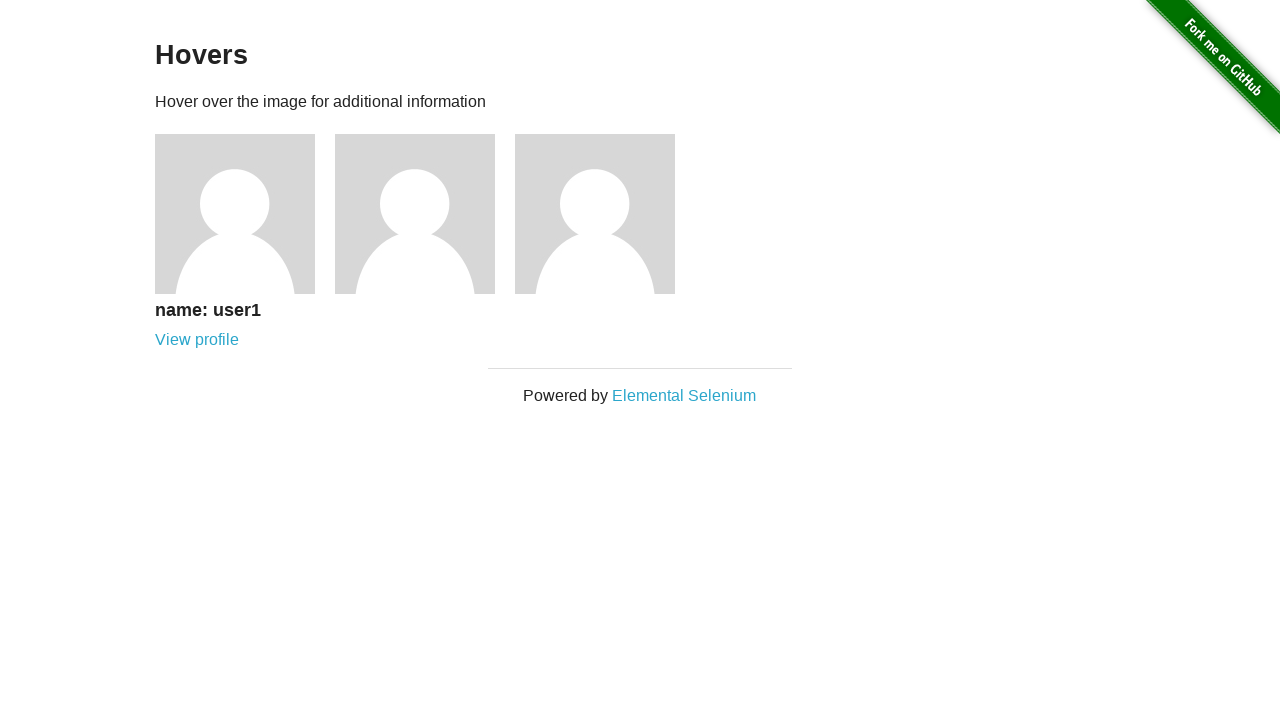